Navigates to a simple form page and verifies that the submit button element exists by locating it by ID

Starting URL: https://suninjuly.github.io/simple_form_find_task.html

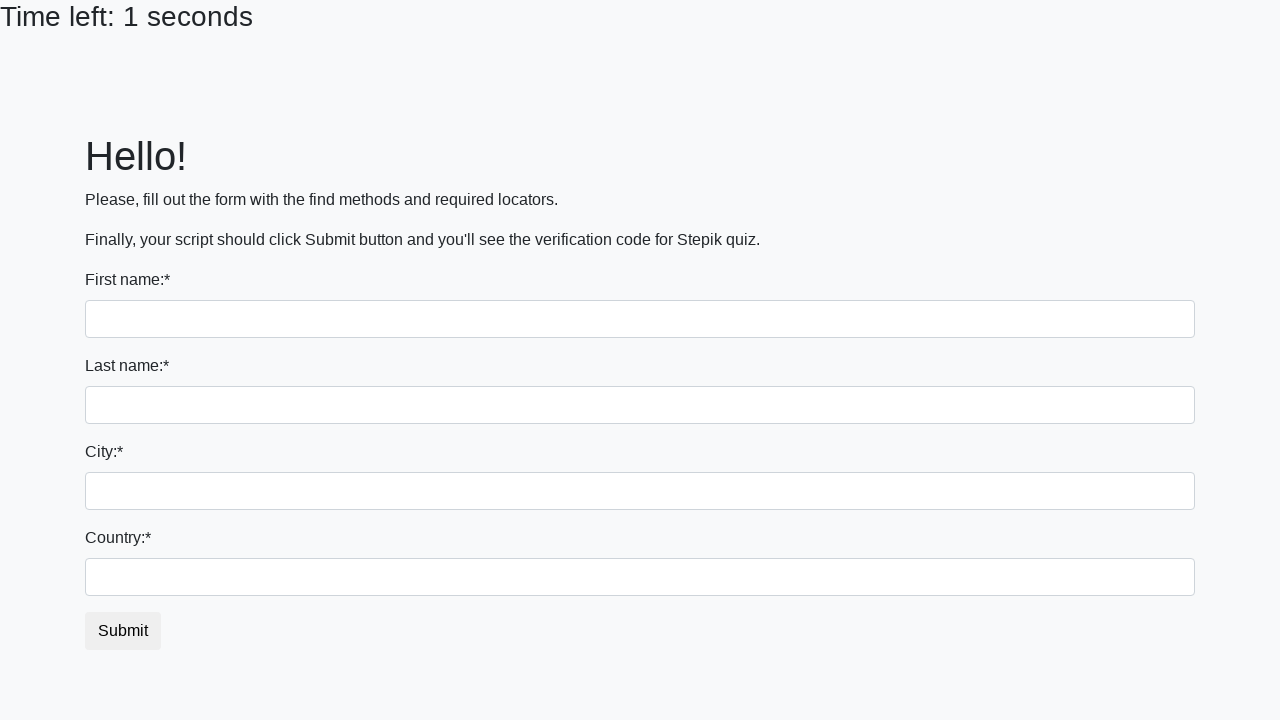

Navigated to simple form page
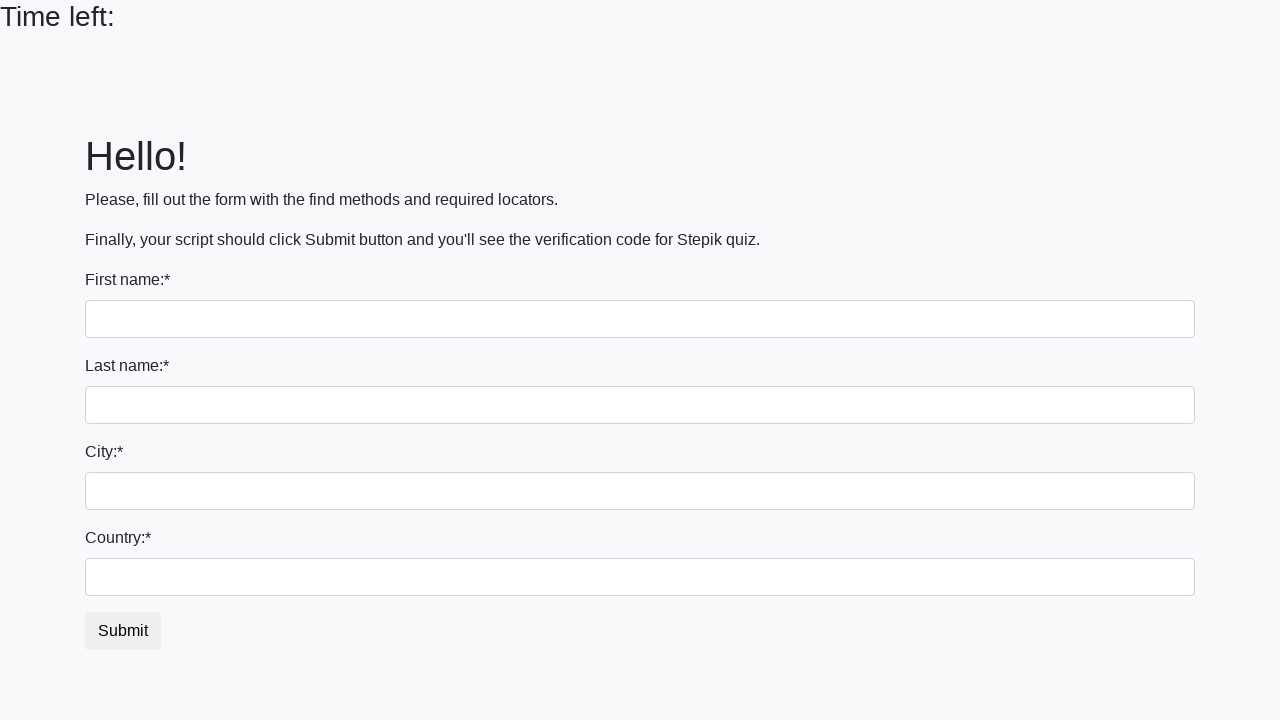

Located submit button element by ID
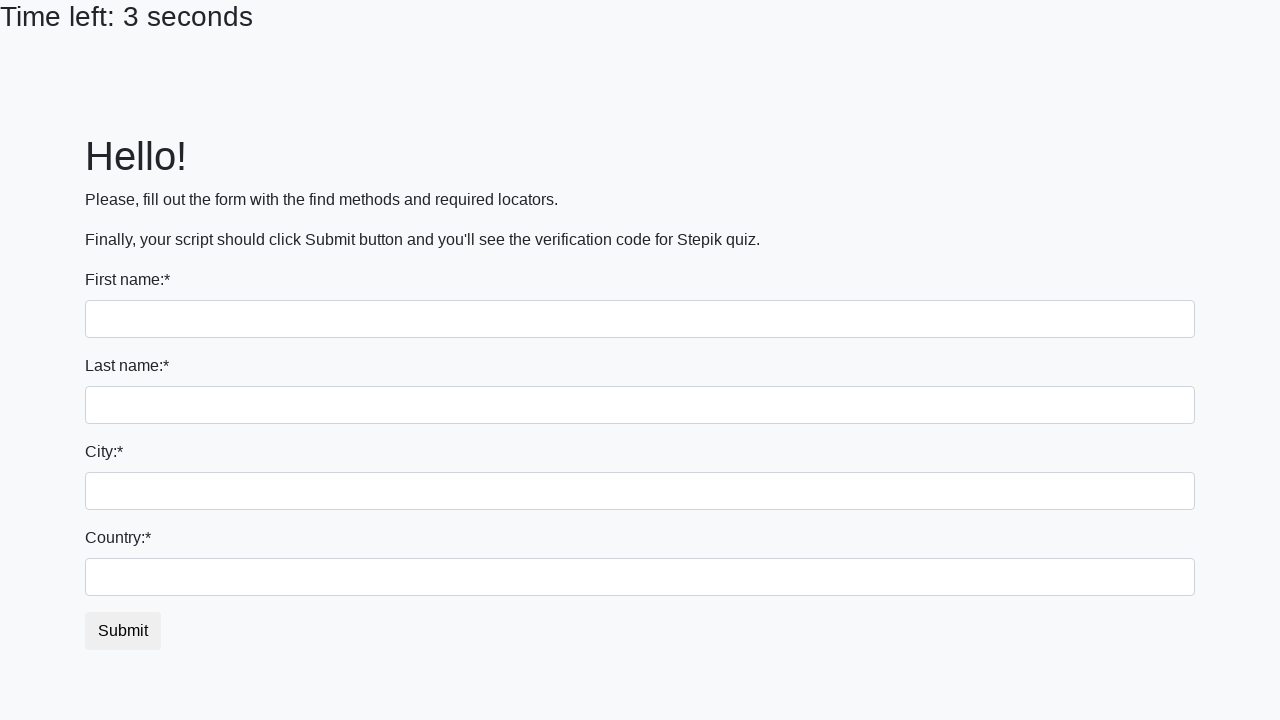

Submit button became visible
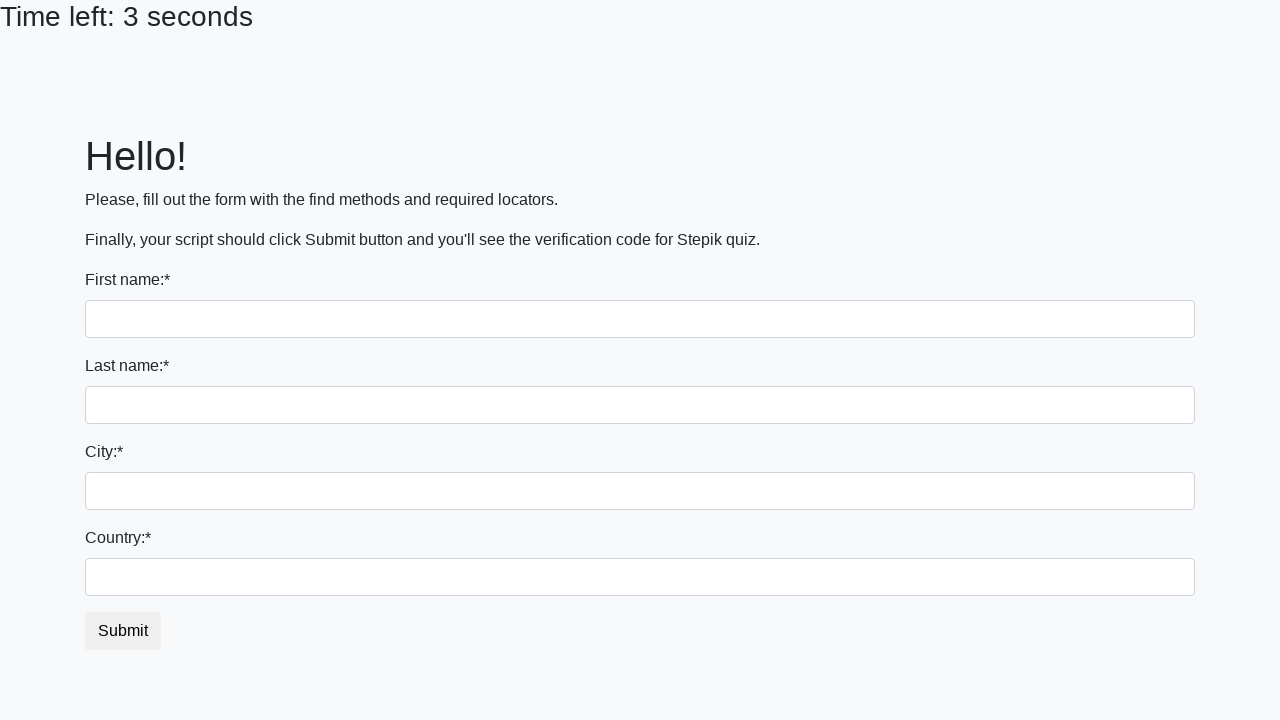

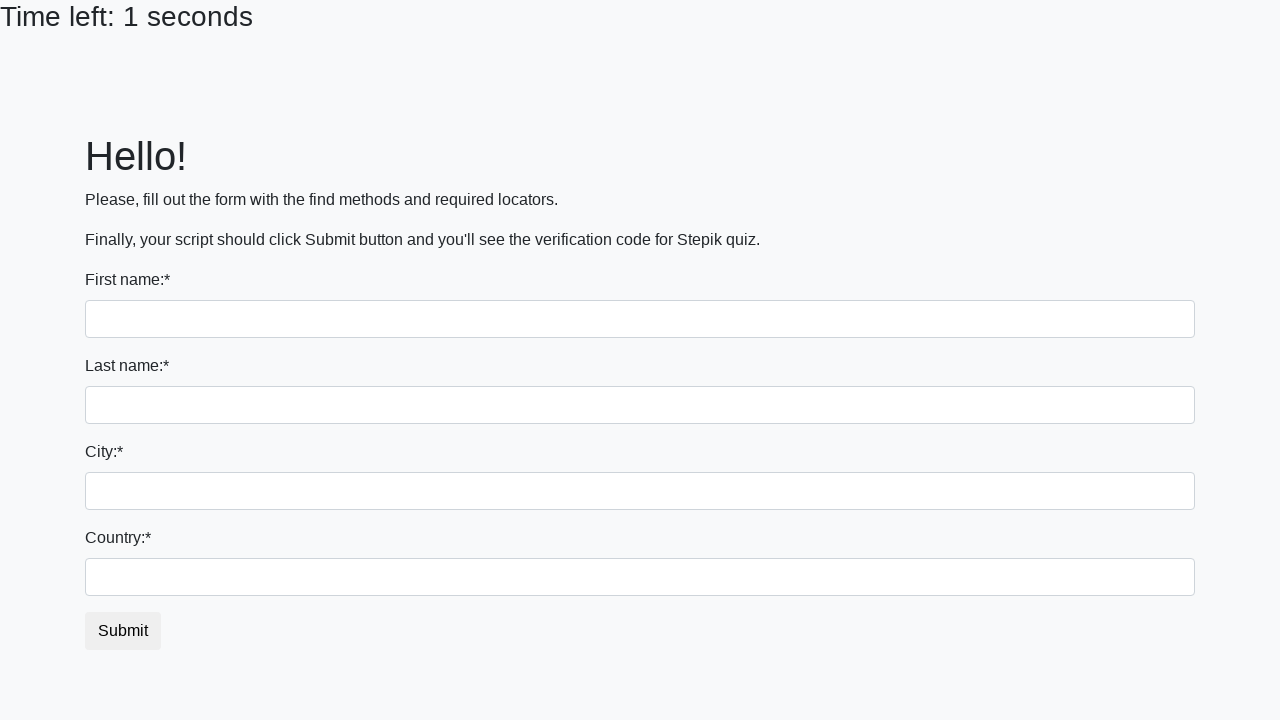